Navigates to Domino's India website homepage and verifies it loads

Starting URL: https://www.dominos.co.in/

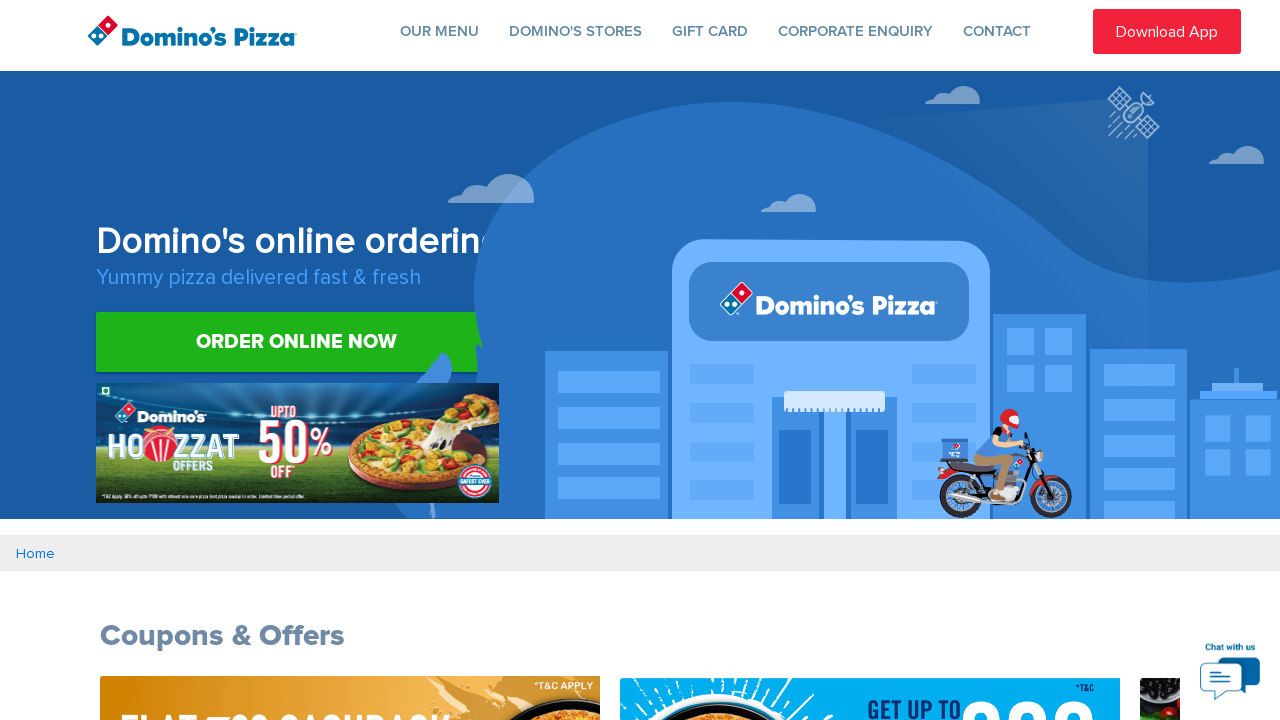

Navigated to Domino's India website homepage
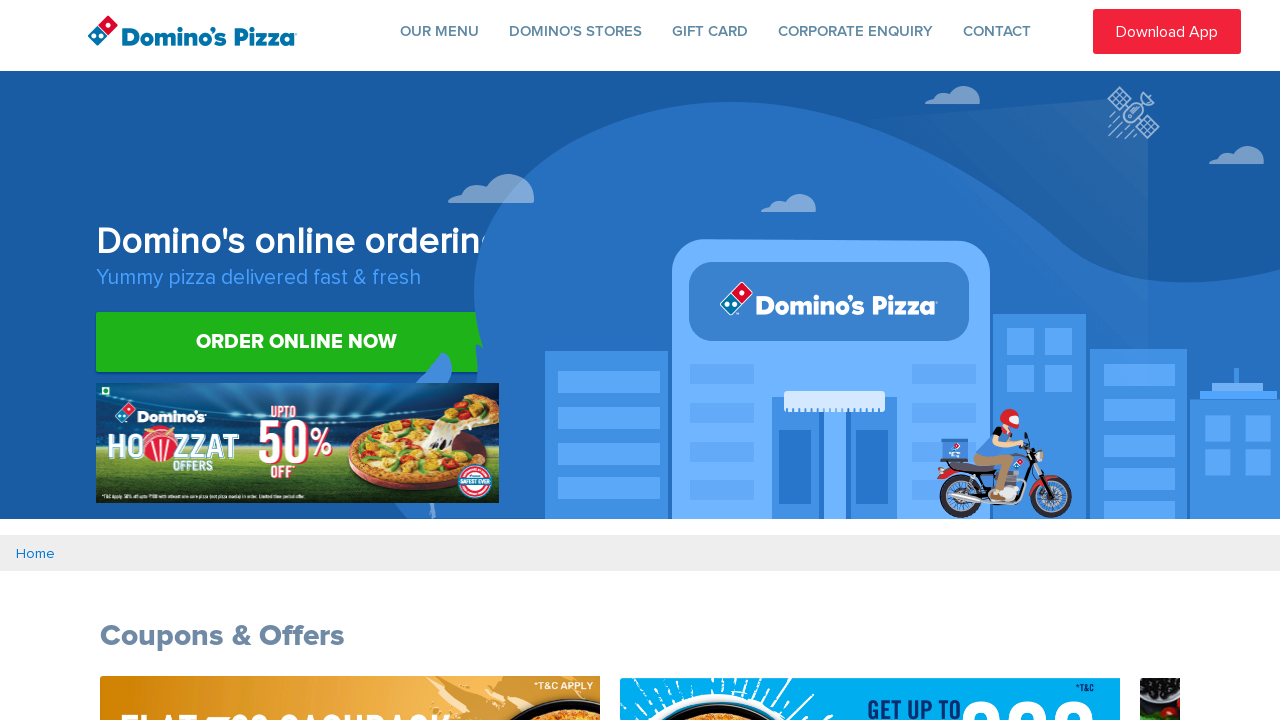

Waited for page to load - DOM content loaded
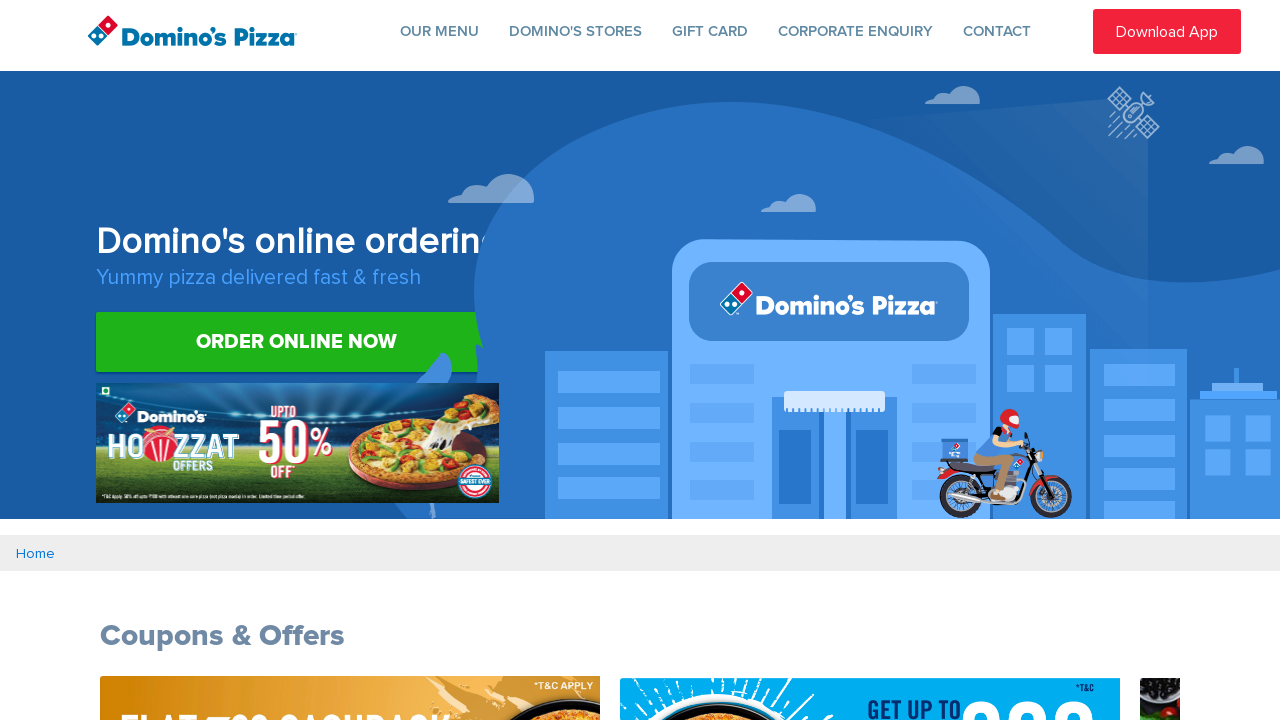

Verified that the page loaded with correct URL
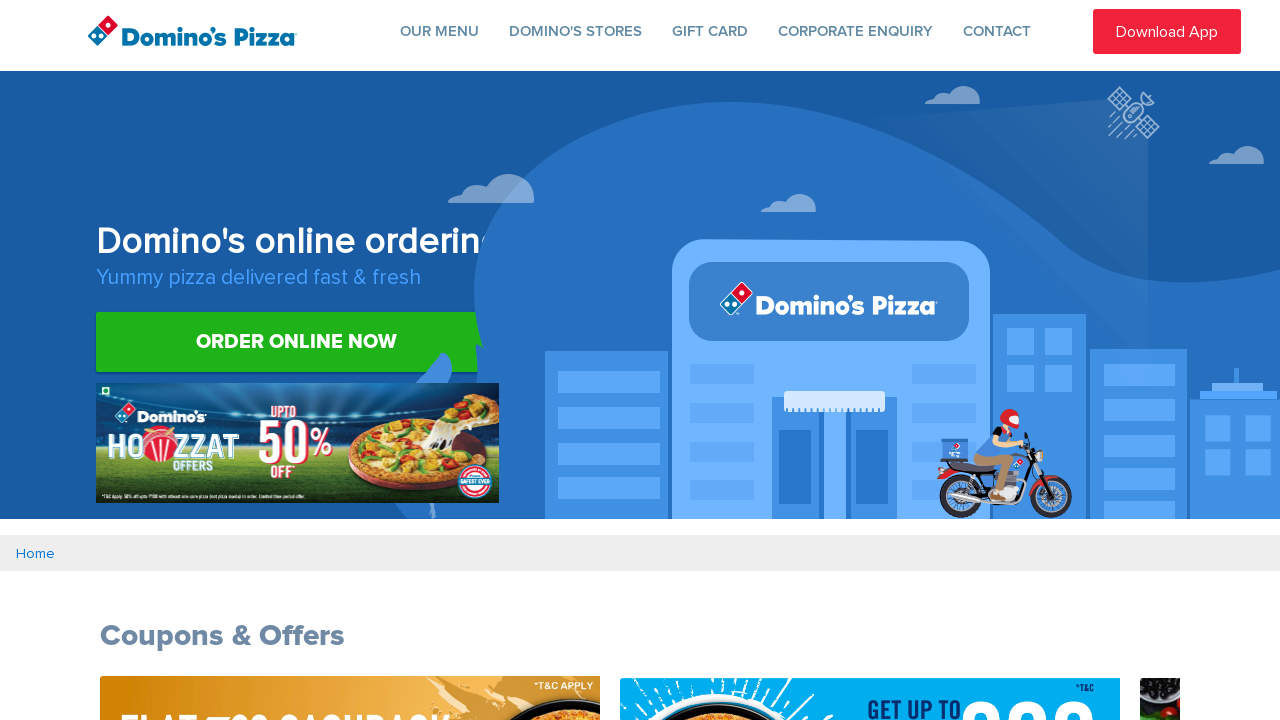

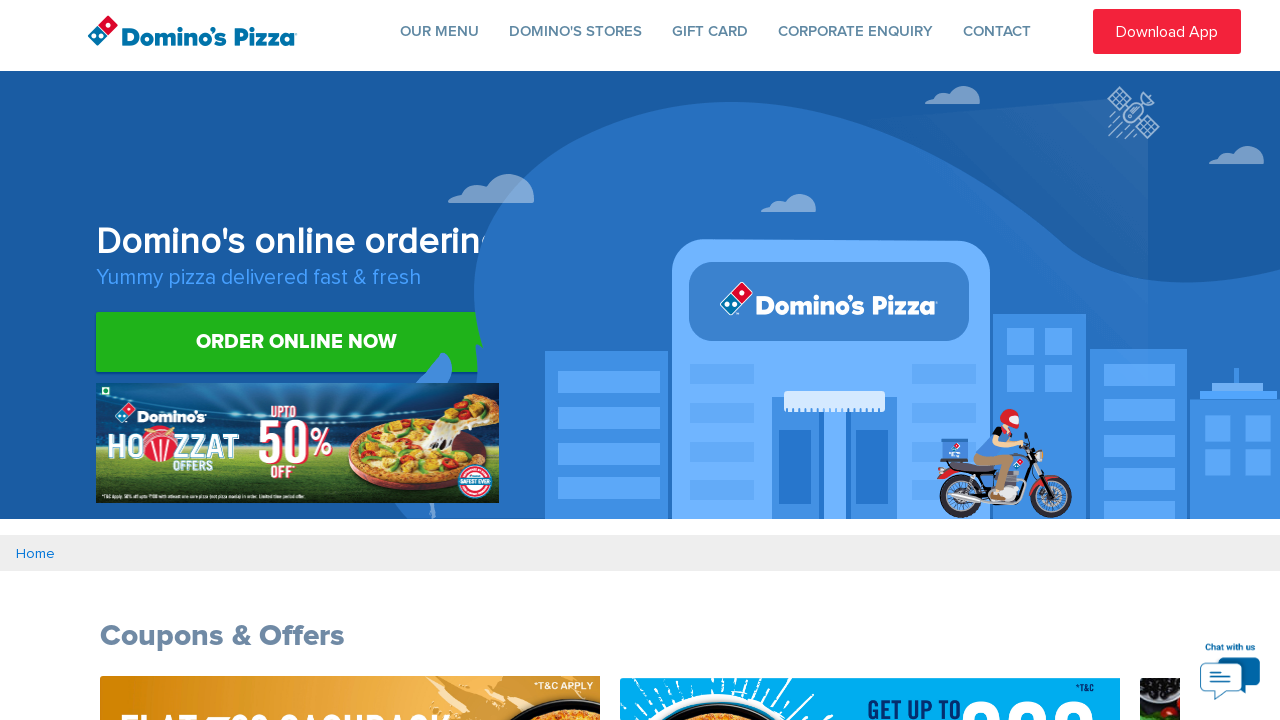